Tests a flight booking form by selecting one-way trip, choosing departure and destination cities, selecting departure date, adding passengers, selecting currency, and searching for flights

Starting URL: https://rahulshettyacademy.com/dropdownsPractise/

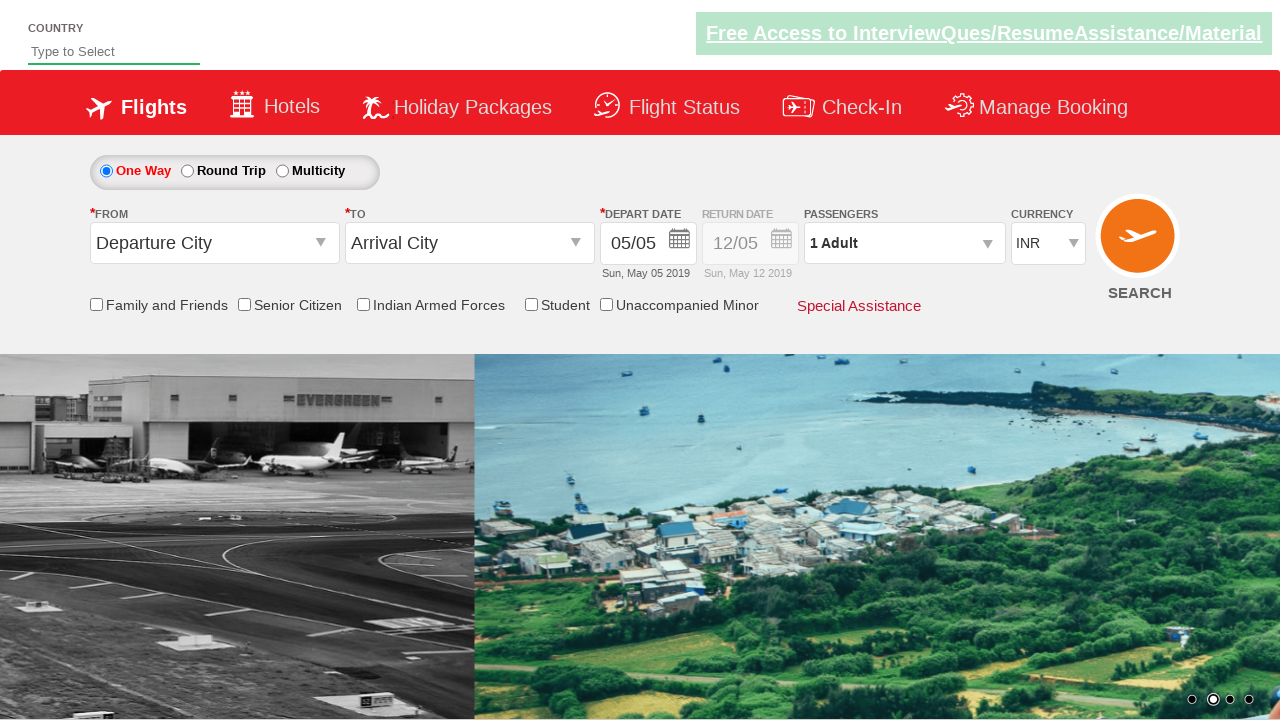

Selected one-way trip option at (106, 171) on #ctl00_mainContent_rbtnl_Trip_0
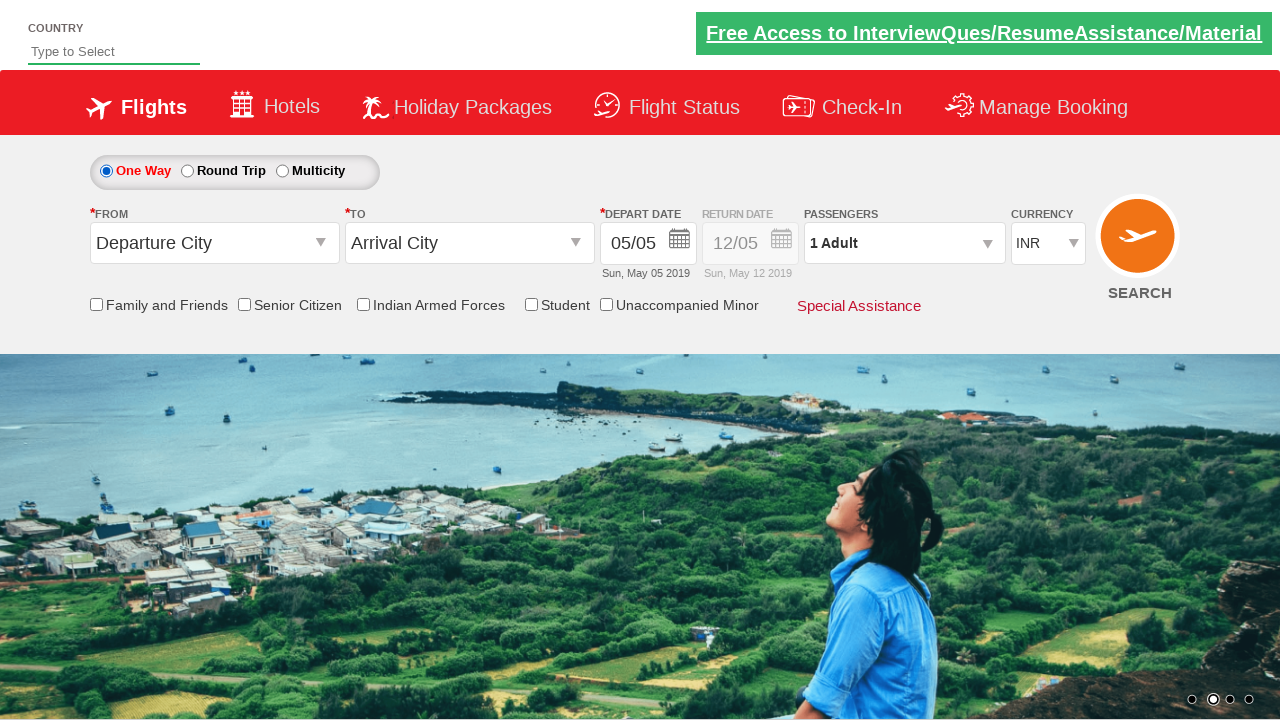

Clicked origin station dropdown at (214, 243) on #ctl00_mainContent_ddl_originStation1_CTXT
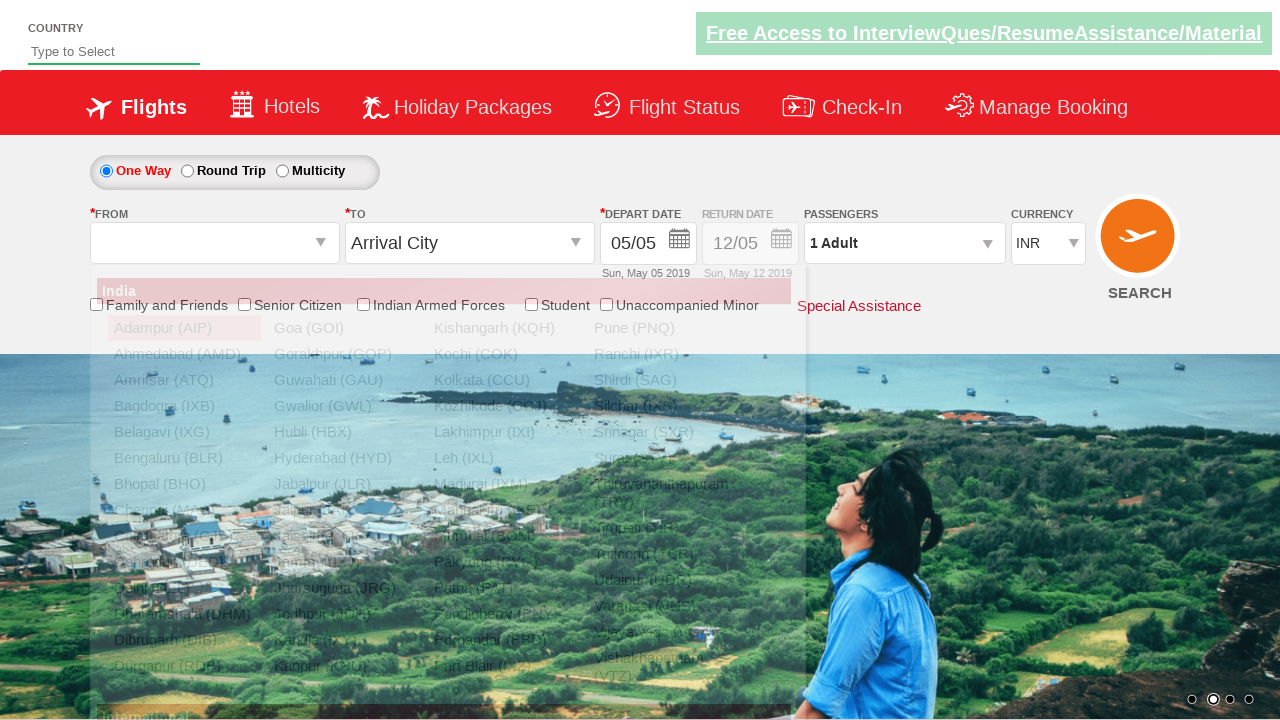

Waited for dropdown to load
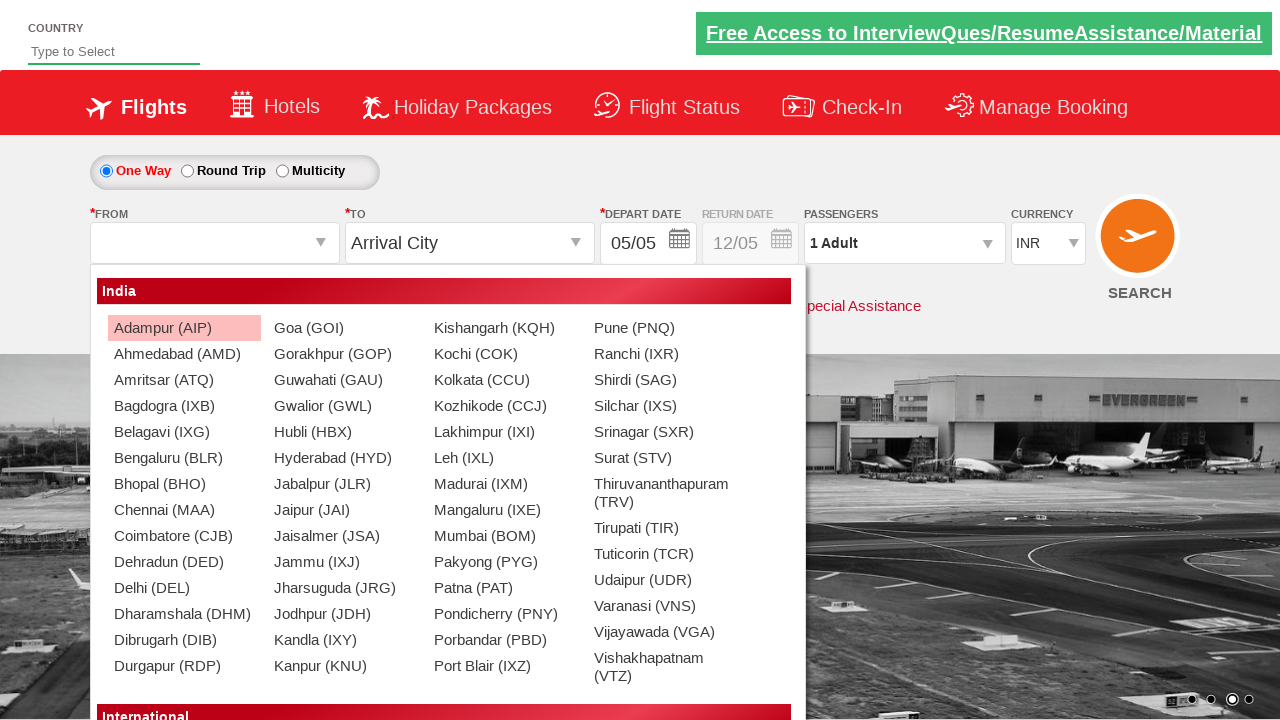

Selected Delhi as departure city at (184, 588) on xpath=//a[contains(text(),' Delhi (DEL)')]
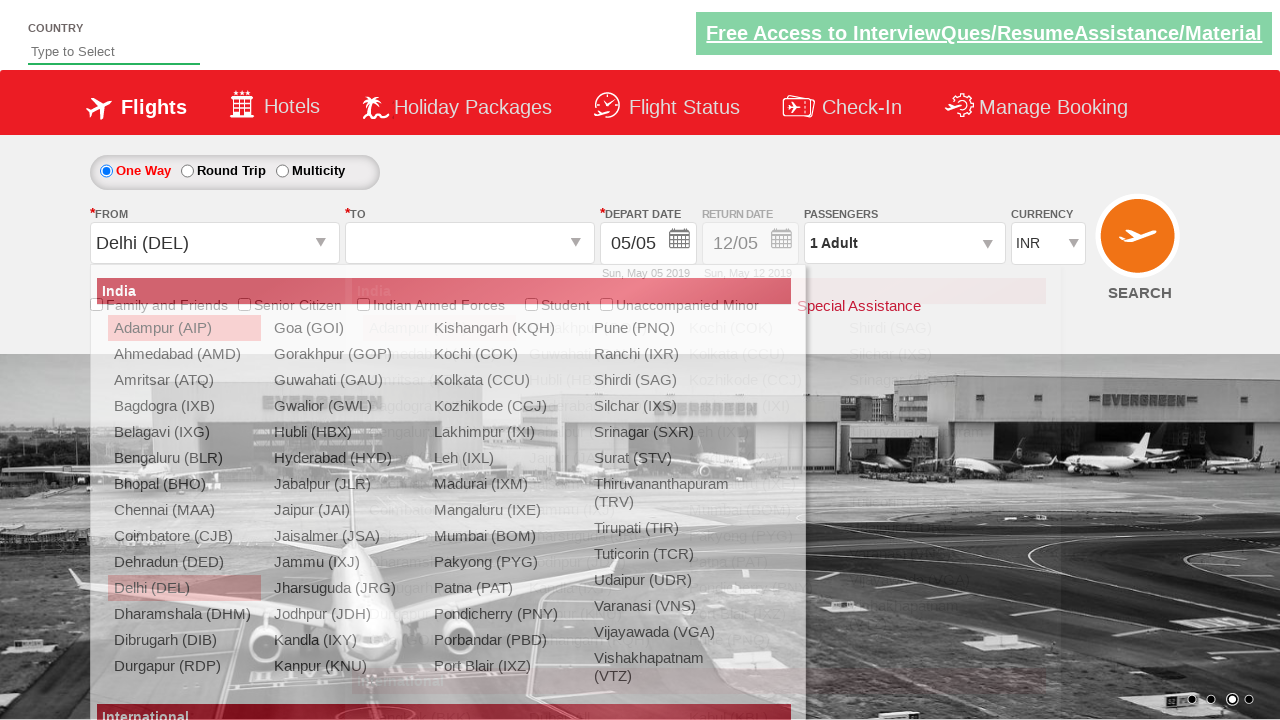

Selected Jaipur as destination city at (599, 458) on xpath=//div[@id='ctl00_mainContent_ddl_destinationStation1_CTNR']//a[@text='Jaip
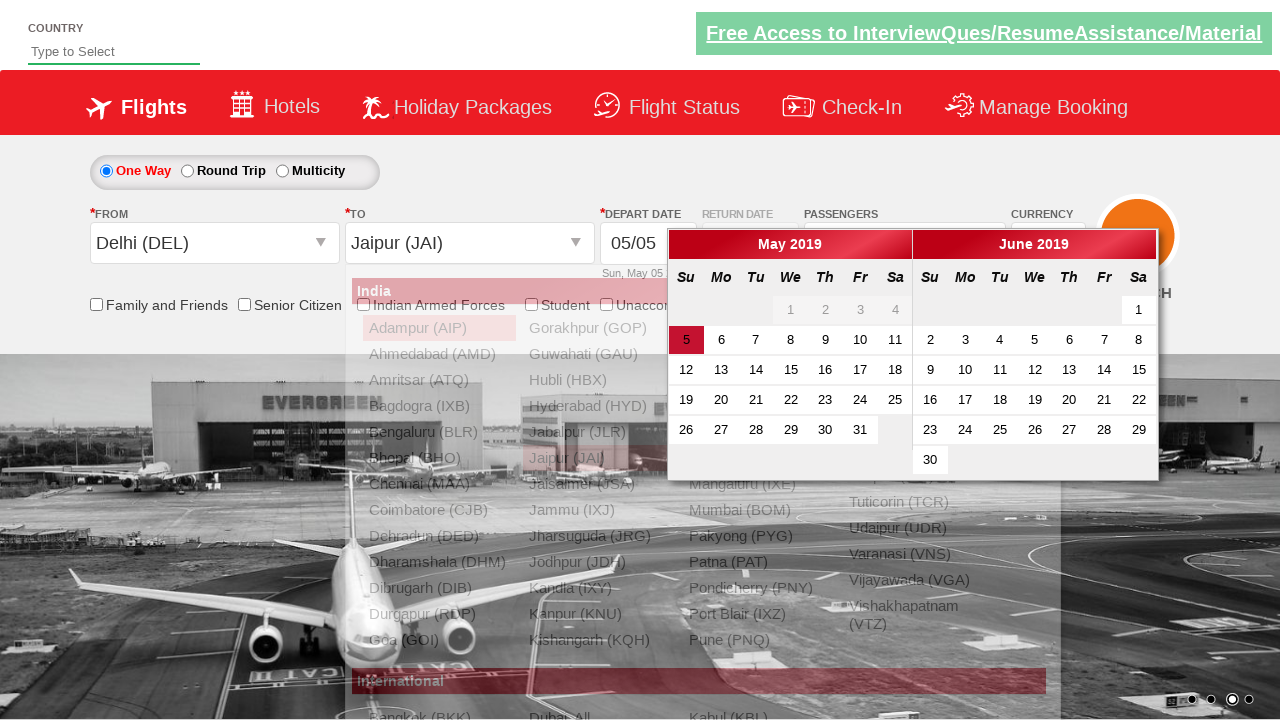

Clicked on departure date field at (648, 244) on #ctl00_mainContent_view_date1
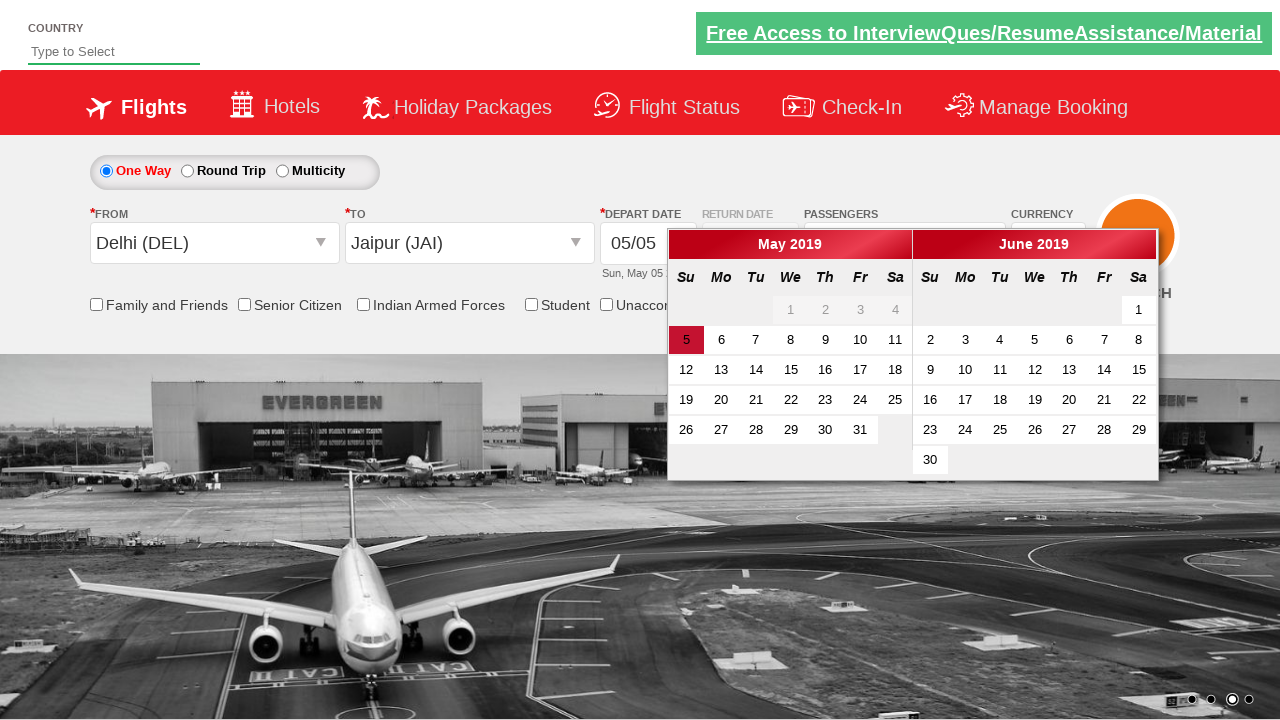

Selected the active departure date at (686, 340) on xpath=//a[@class='ui-state-default ui-state-active']
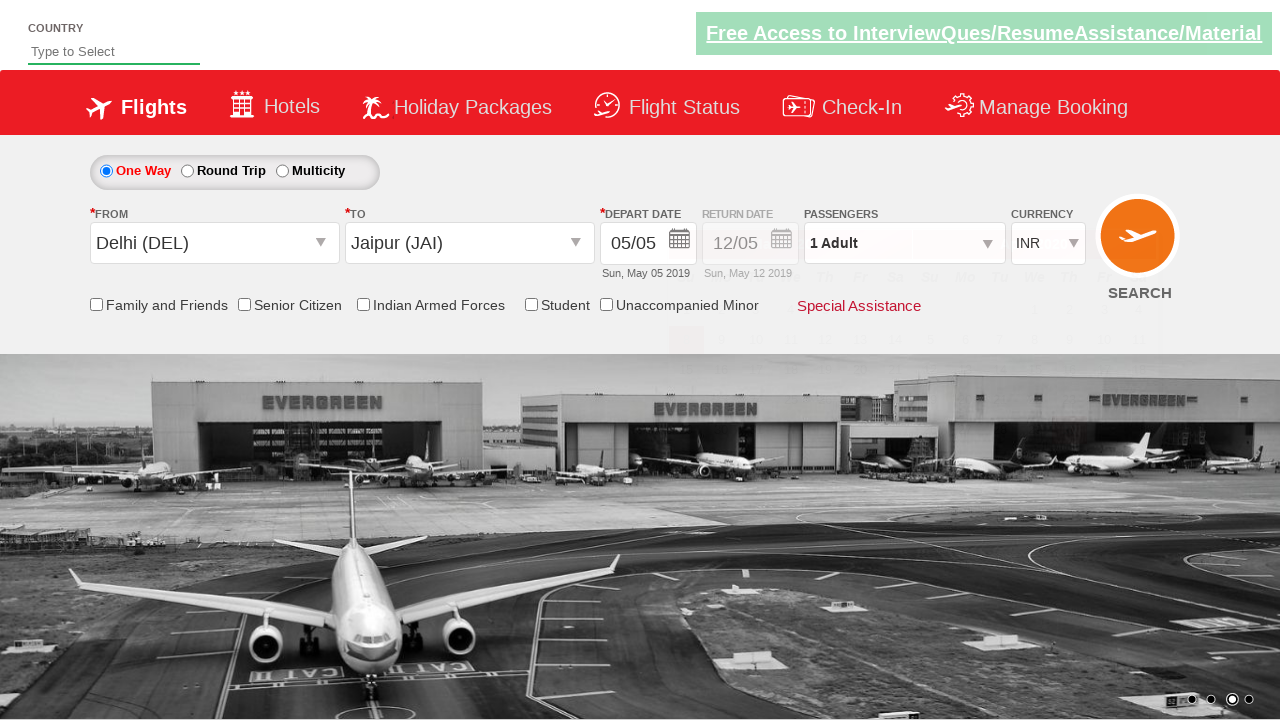

Waited for date selection to complete
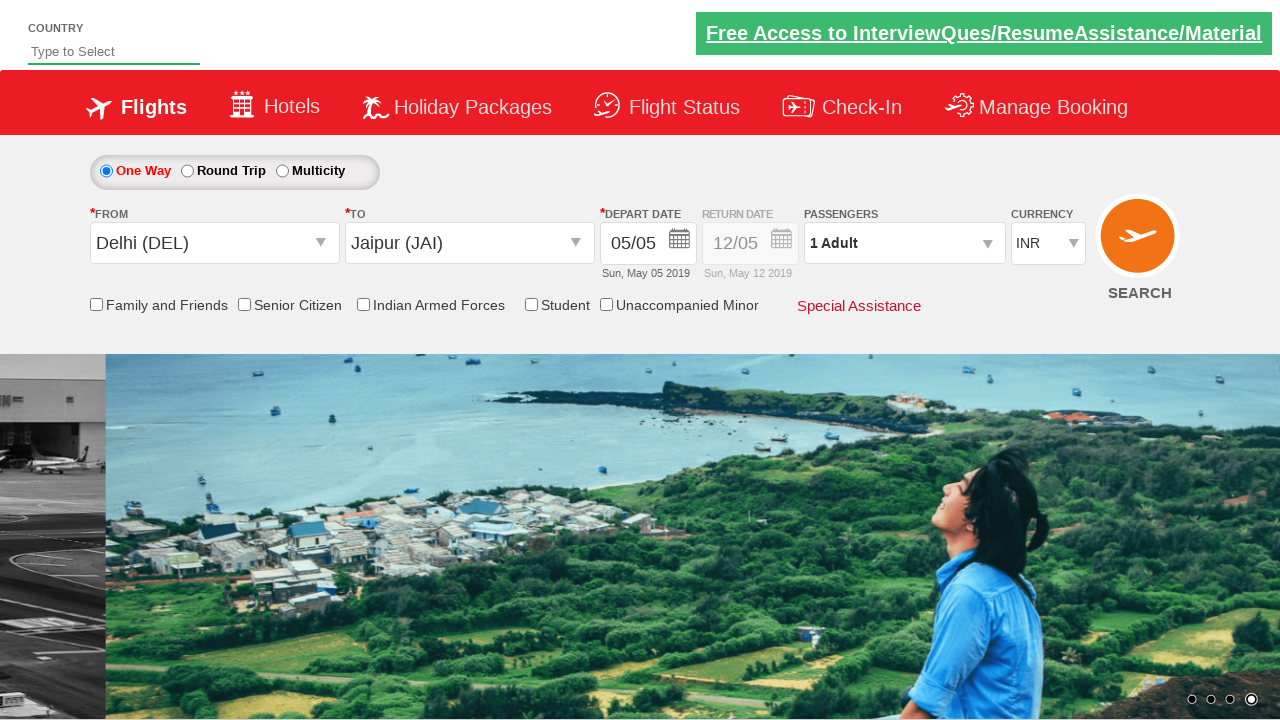

Retrieved return date field style attribute
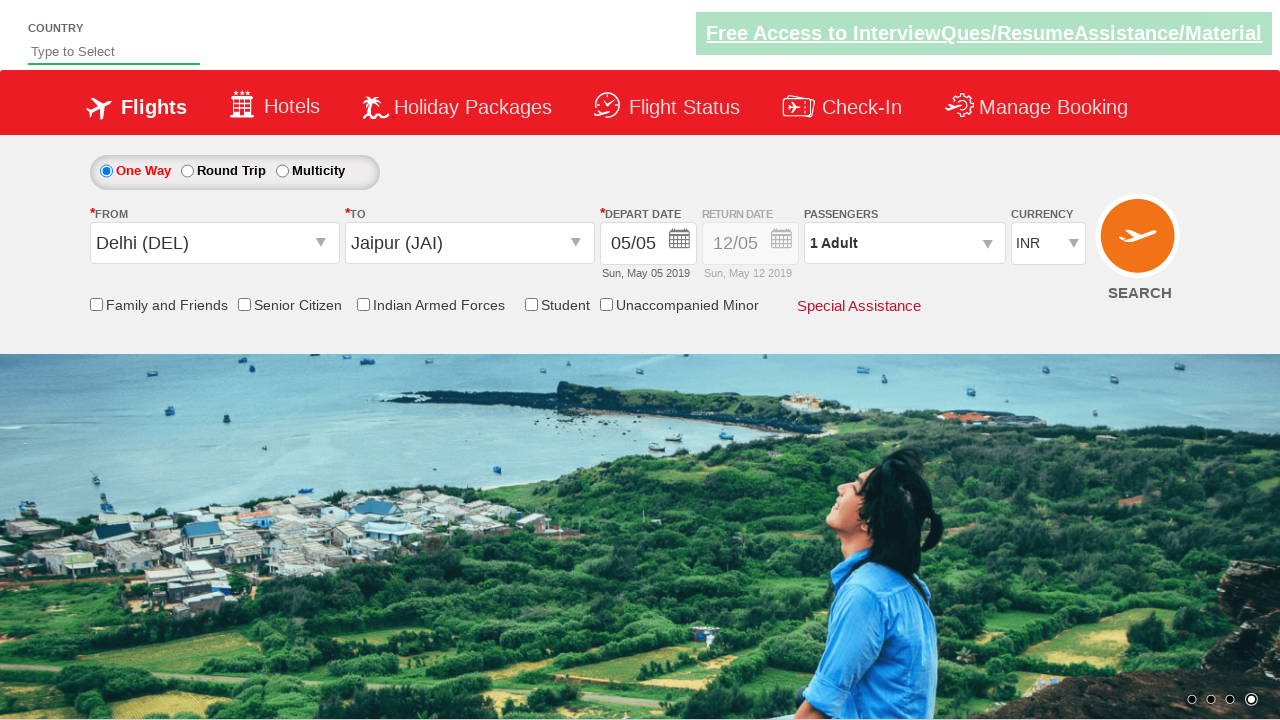

Confirmed return date field is disabled for one-way trip
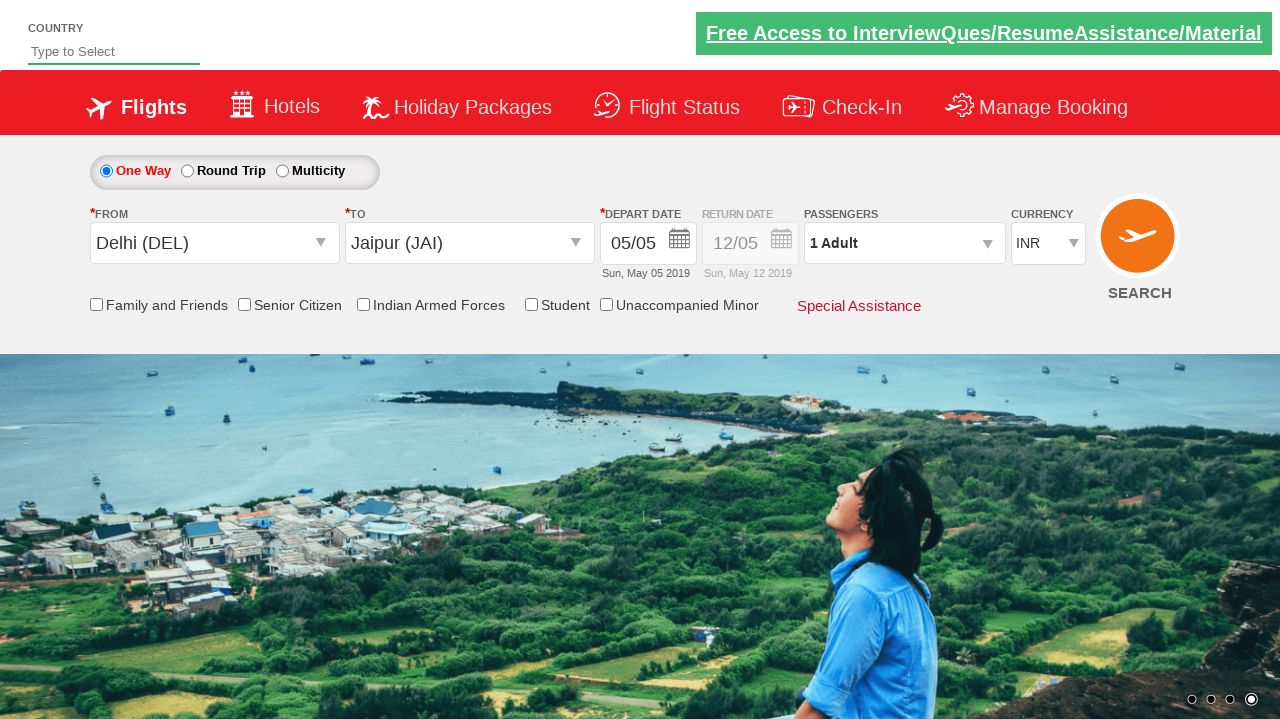

Opened passenger selection dropdown at (904, 243) on xpath=//div[@class='paxinfo']
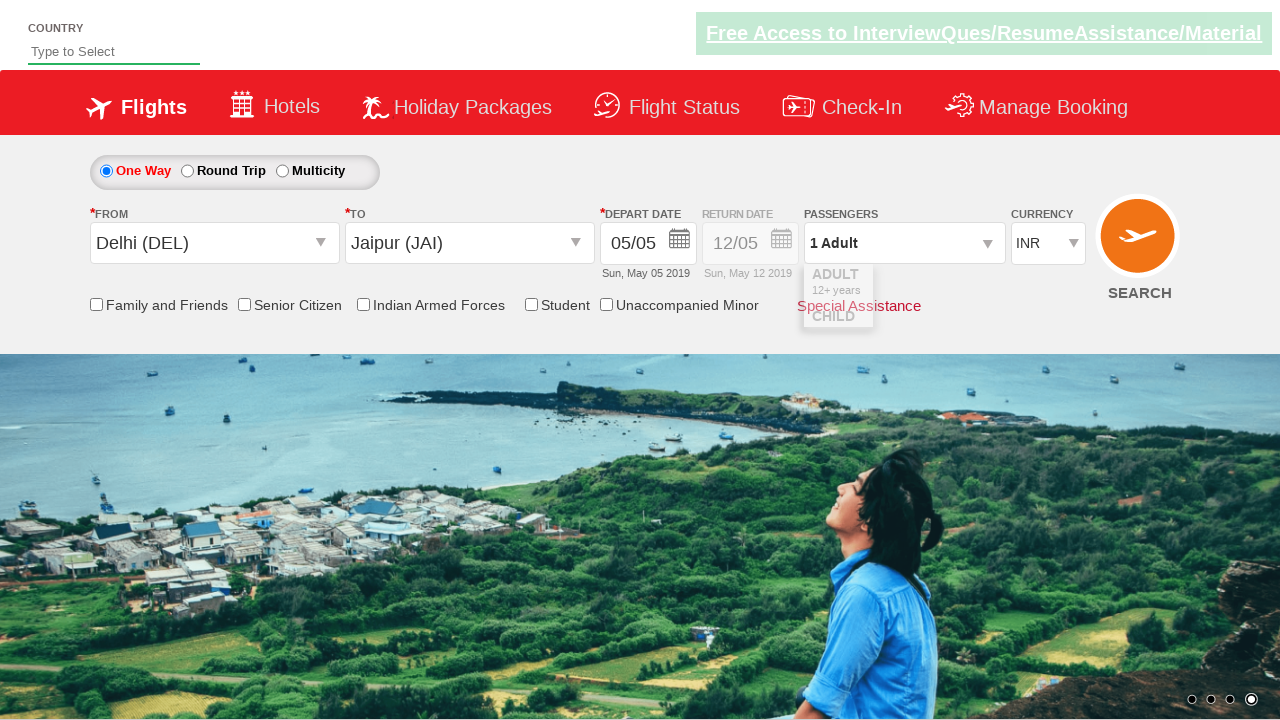

Added adult passenger 1 at (982, 288) on #hrefIncAdt
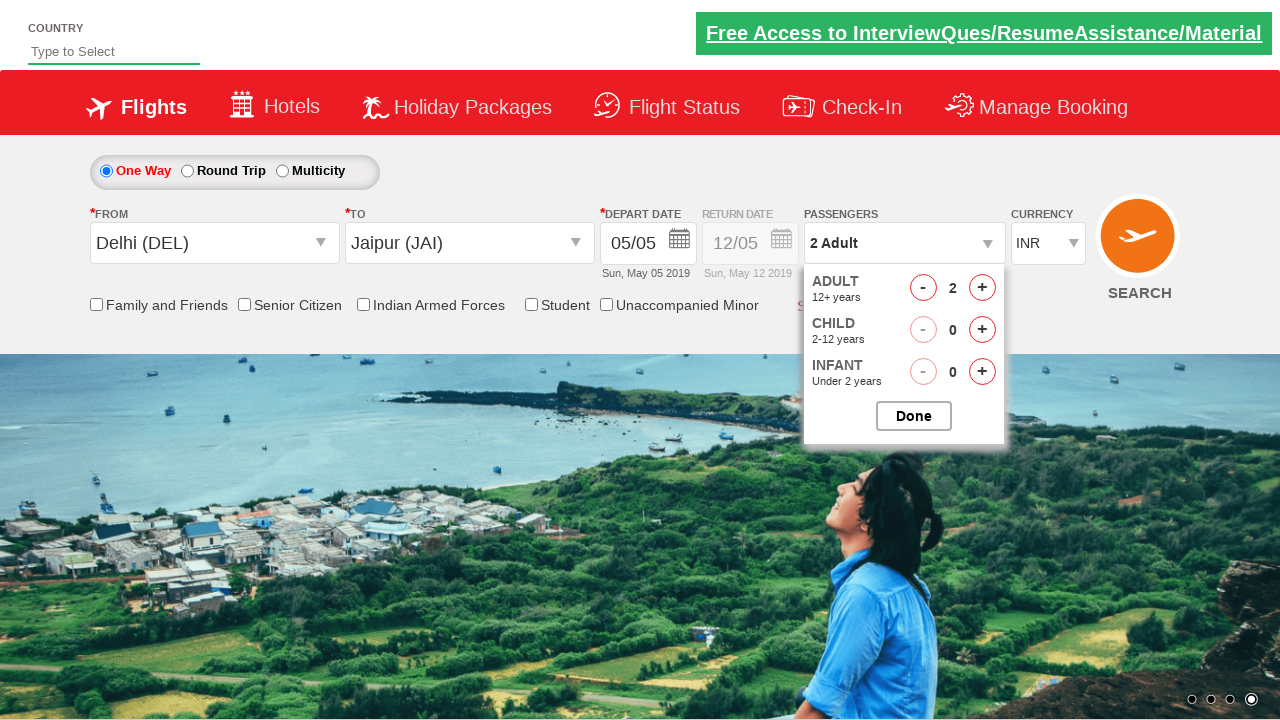

Added adult passenger 2 at (982, 288) on #hrefIncAdt
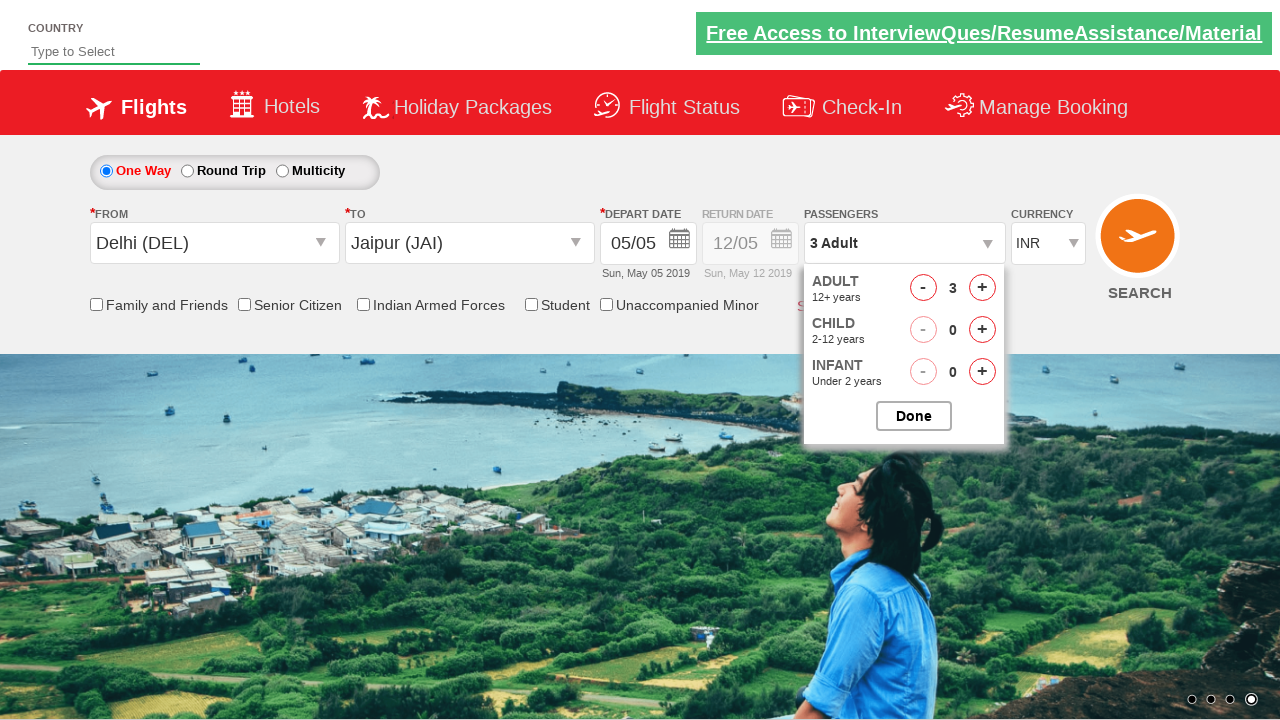

Added adult passenger 3 at (982, 288) on #hrefIncAdt
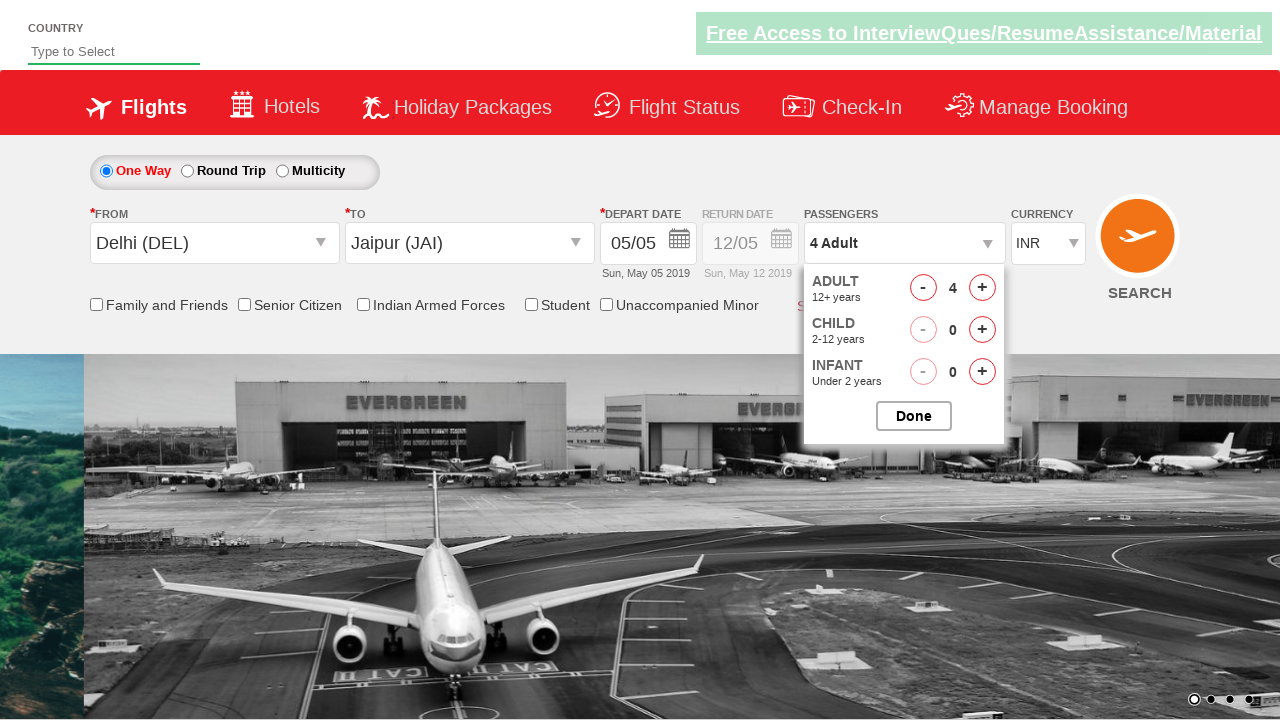

Added adult passenger 4 at (982, 288) on #hrefIncAdt
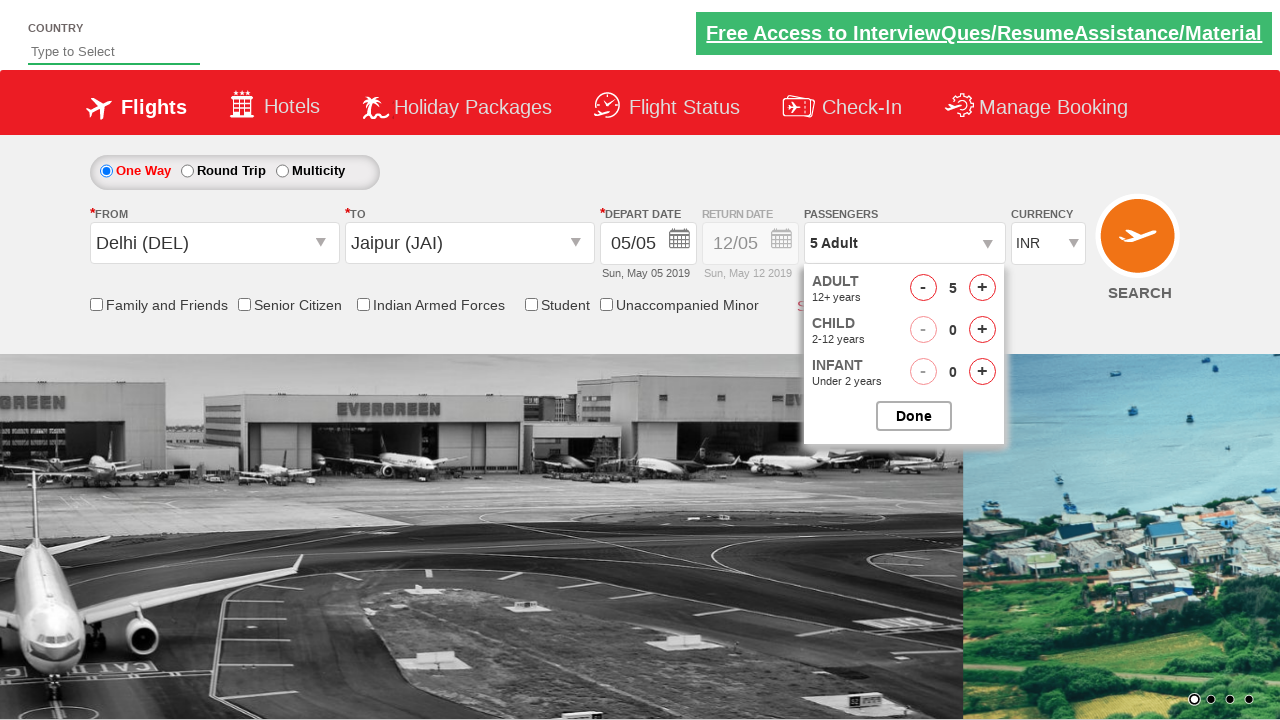

Closed passenger selection dropdown with 4 adults at (914, 416) on #btnclosepaxoption
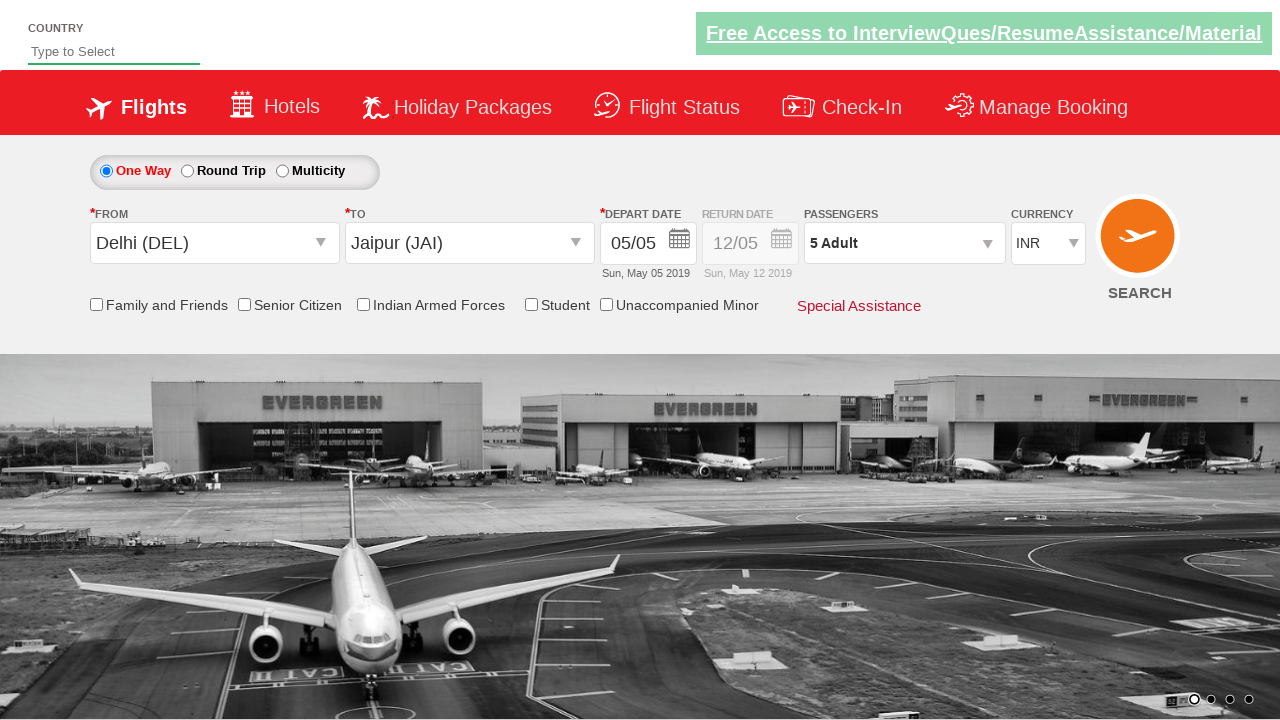

Selected USD as currency on #ctl00_mainContent_DropDownListCurrency
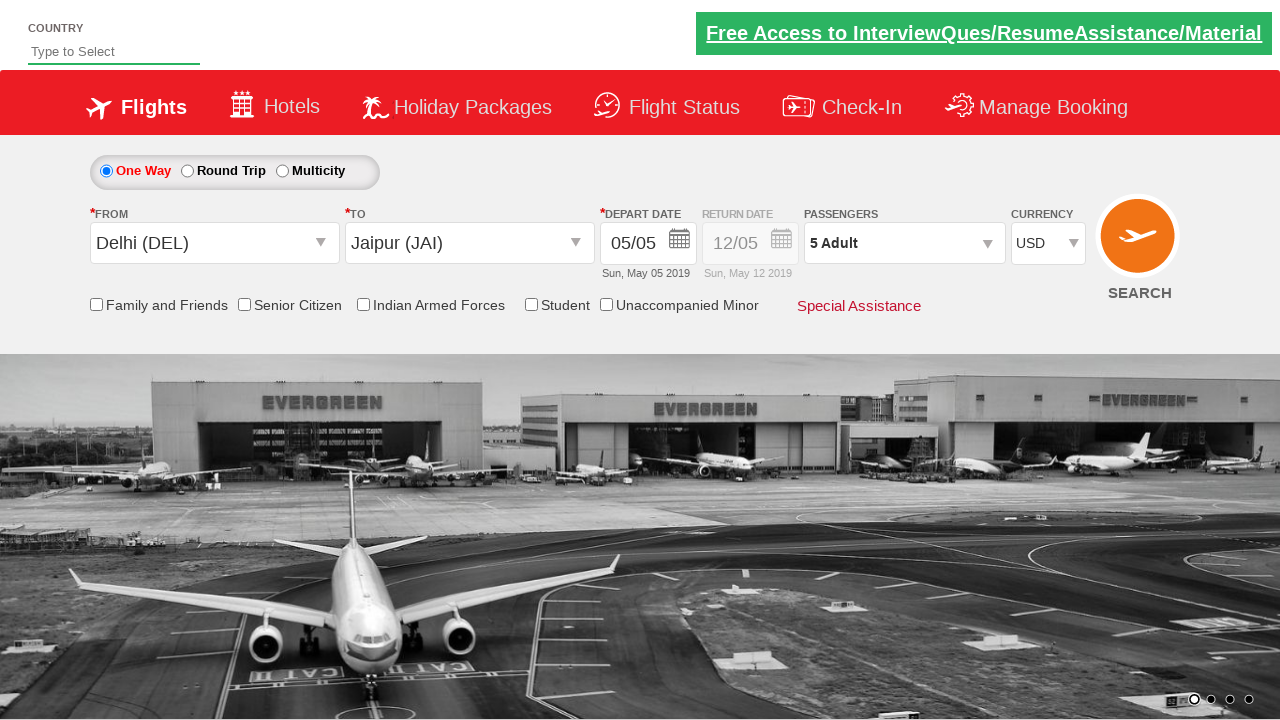

Checked friends & family discount checkbox at (96, 304) on xpath=//input[contains(@id,'friendsandfamily')]
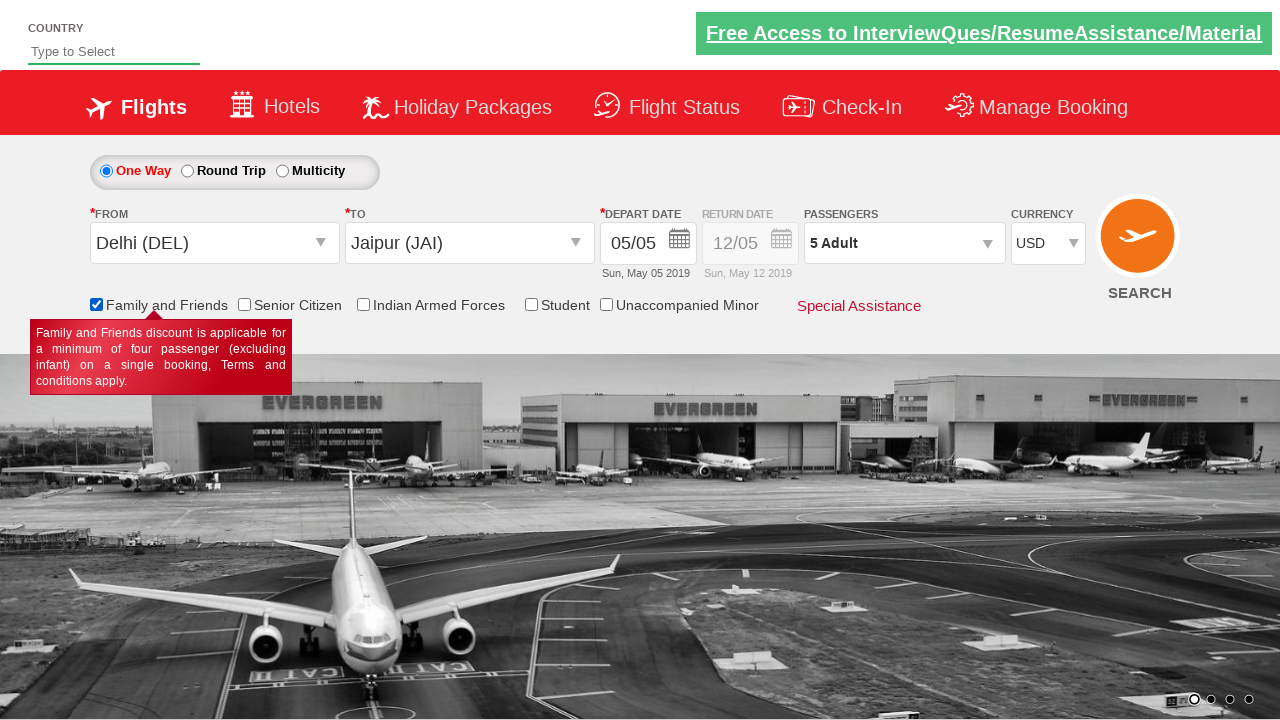

Clicked search button to find flights at (1140, 245) on xpath=//input[contains(@id,'FindFlights')]
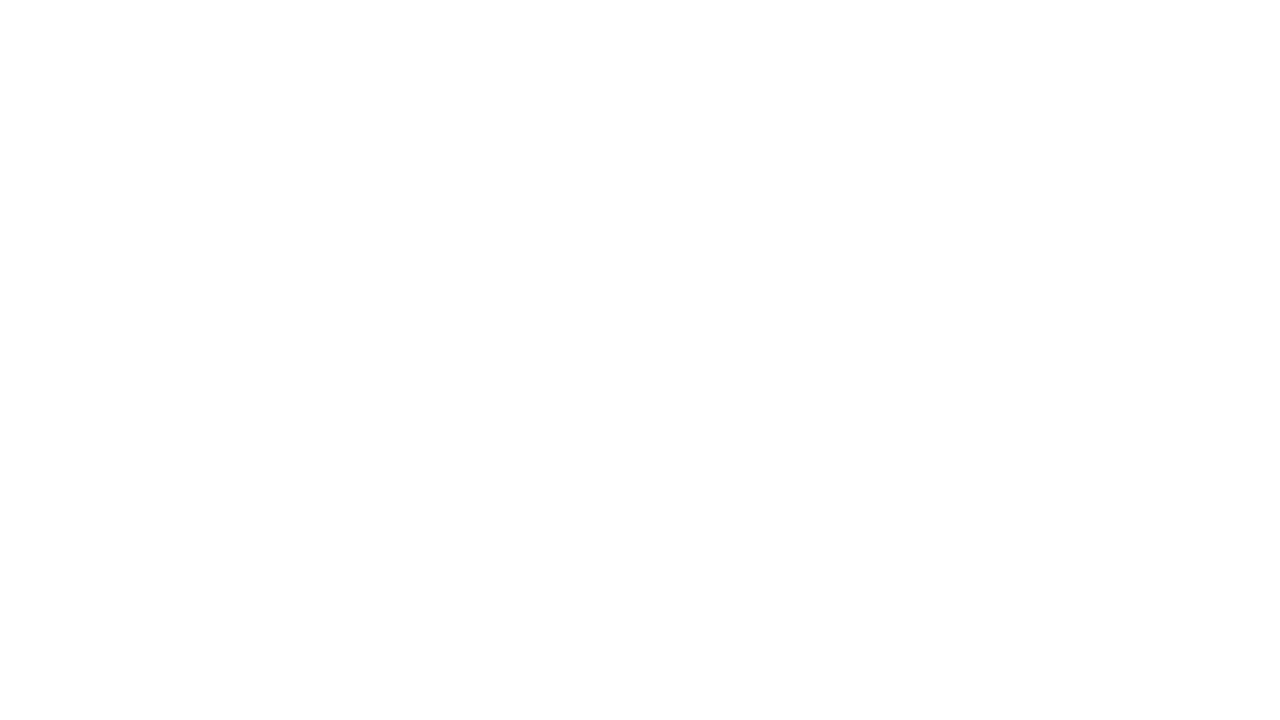

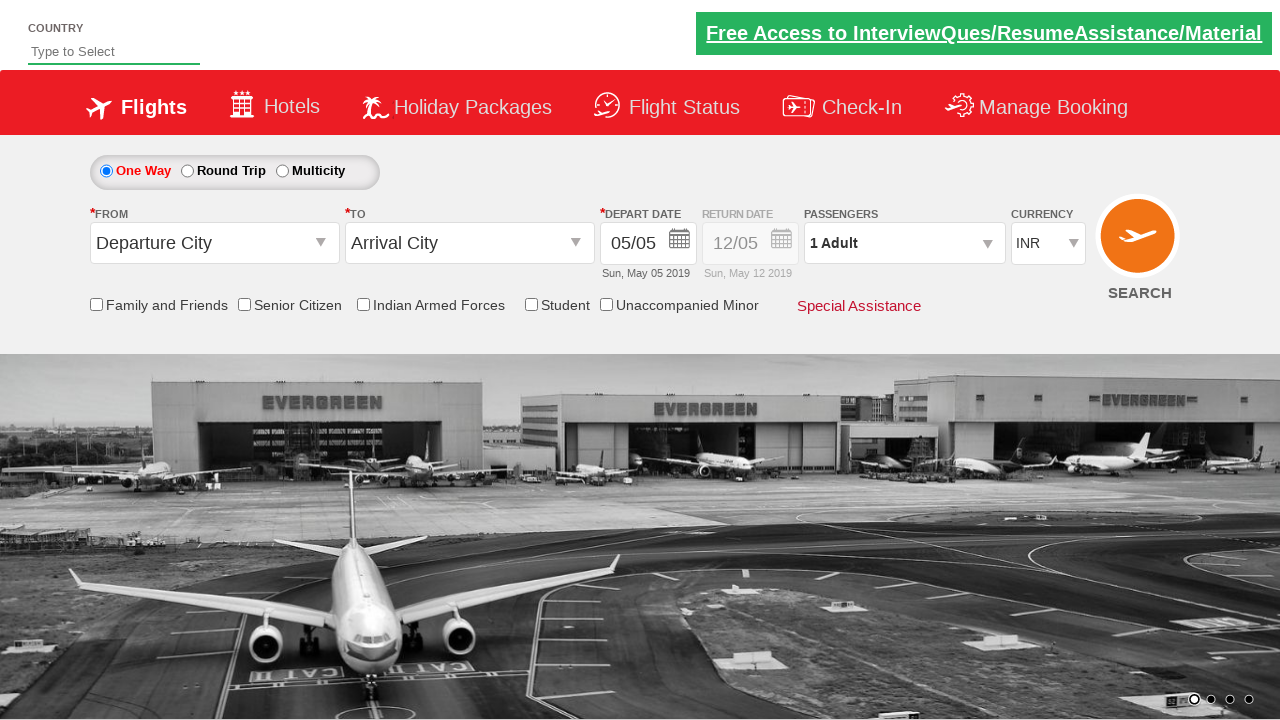